Tests JavaScript confirm alert functionality by clicking a button that triggers a confirm dialog and retrieving the alert text

Starting URL: https://demoqa.com/alerts

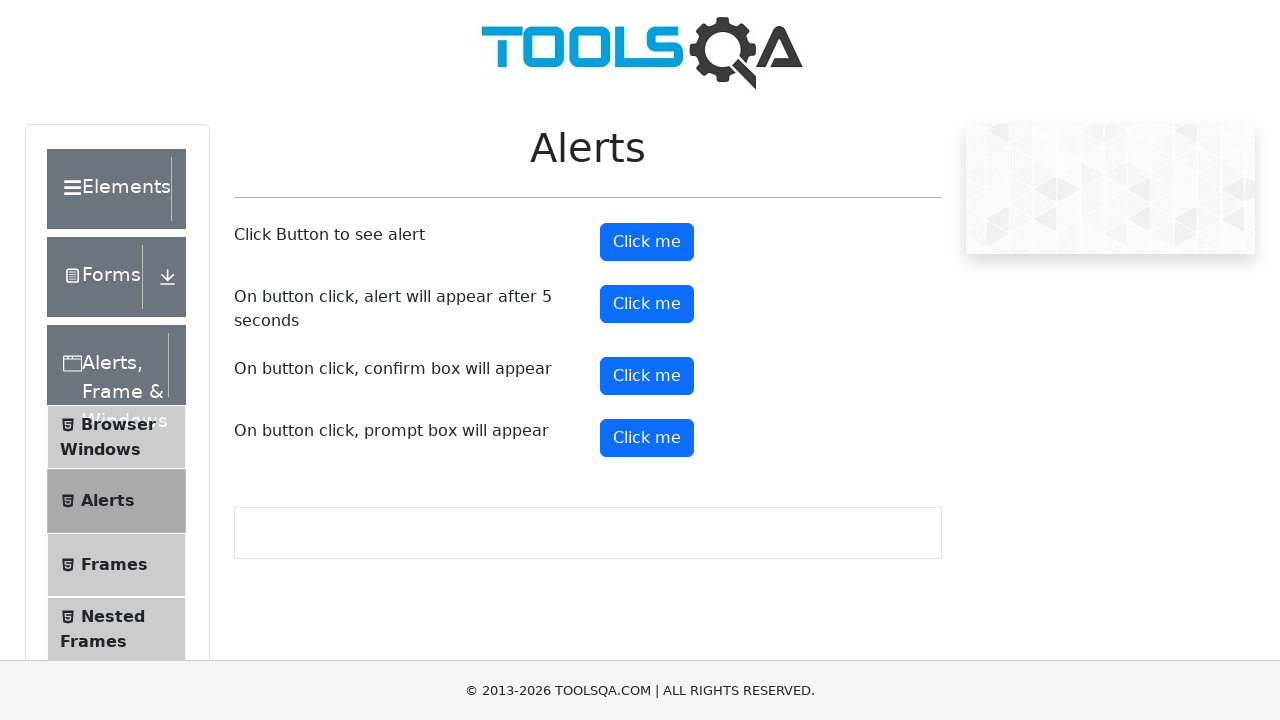

Set up dialog handler to capture confirm alert messages
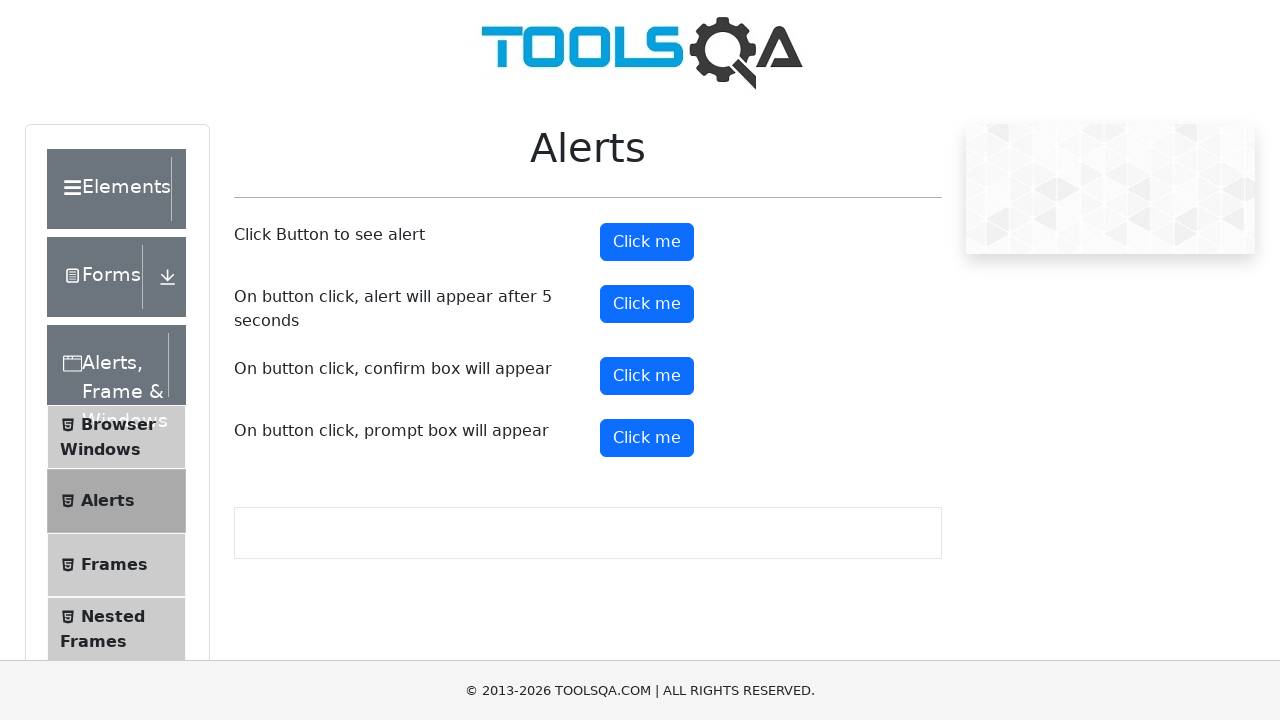

Clicked confirm button to trigger the JavaScript confirm dialog at (647, 376) on #confirmButton
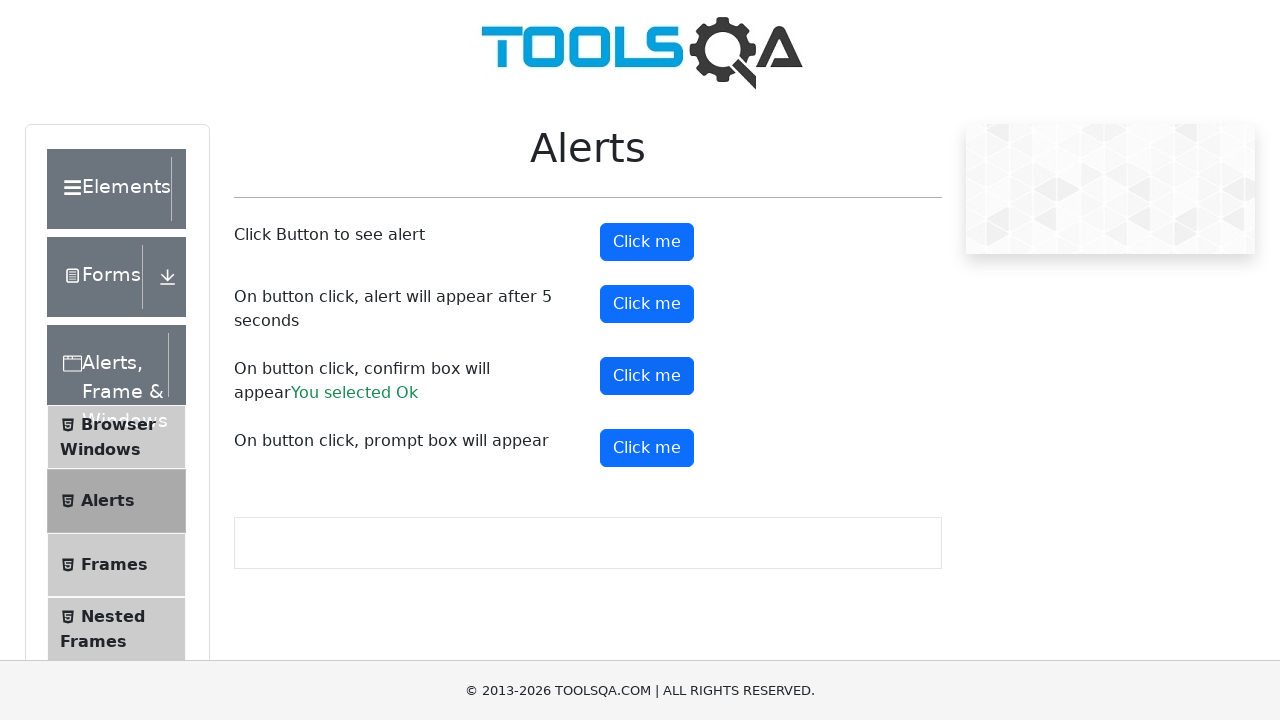

Waited 500ms for dialog to be processed
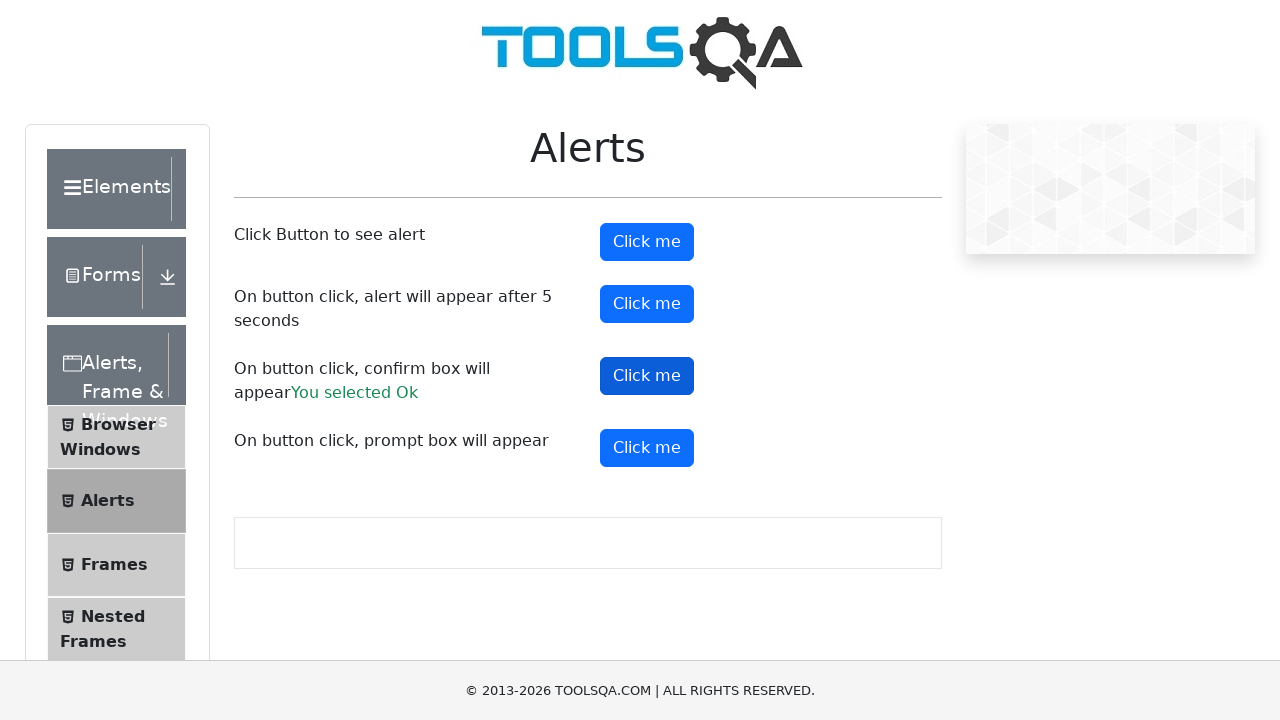

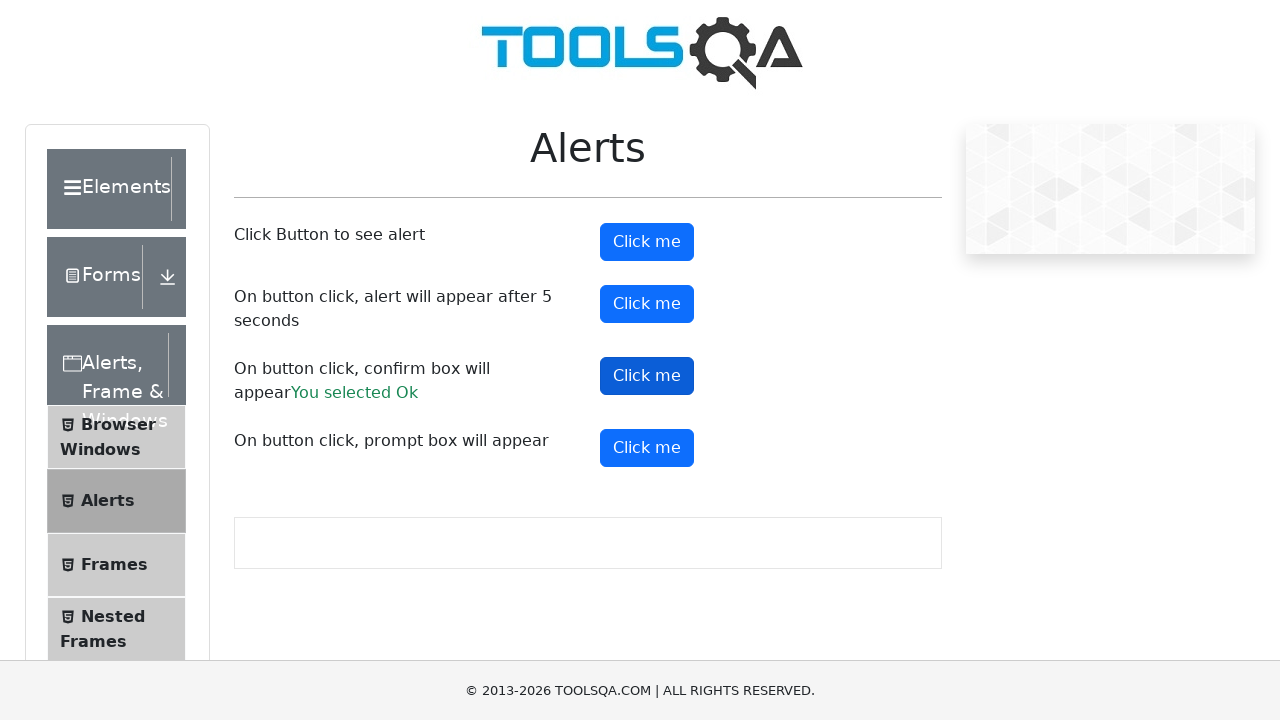